Navigates to the GCP Dot chart page and verifies that the chart and dot visualization elements are present on the page.

Starting URL: https://gcpdot.com/gcpchart.php

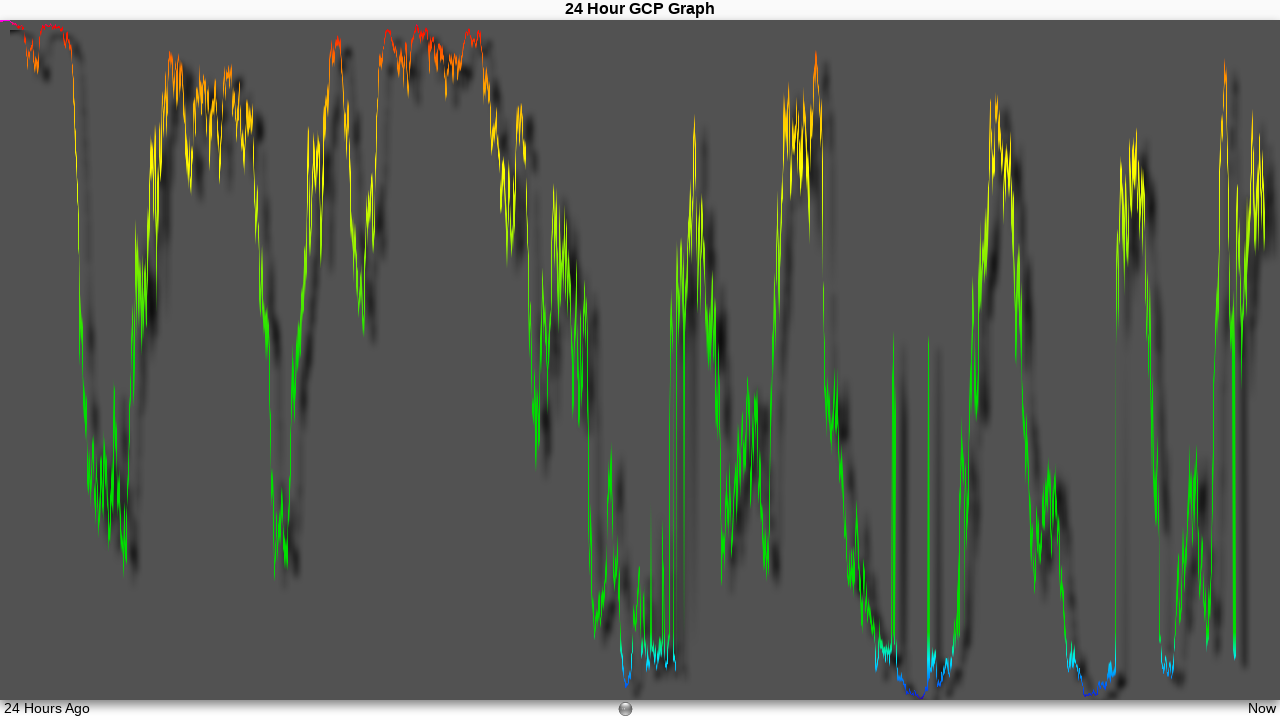

GCP chart shadow element loaded
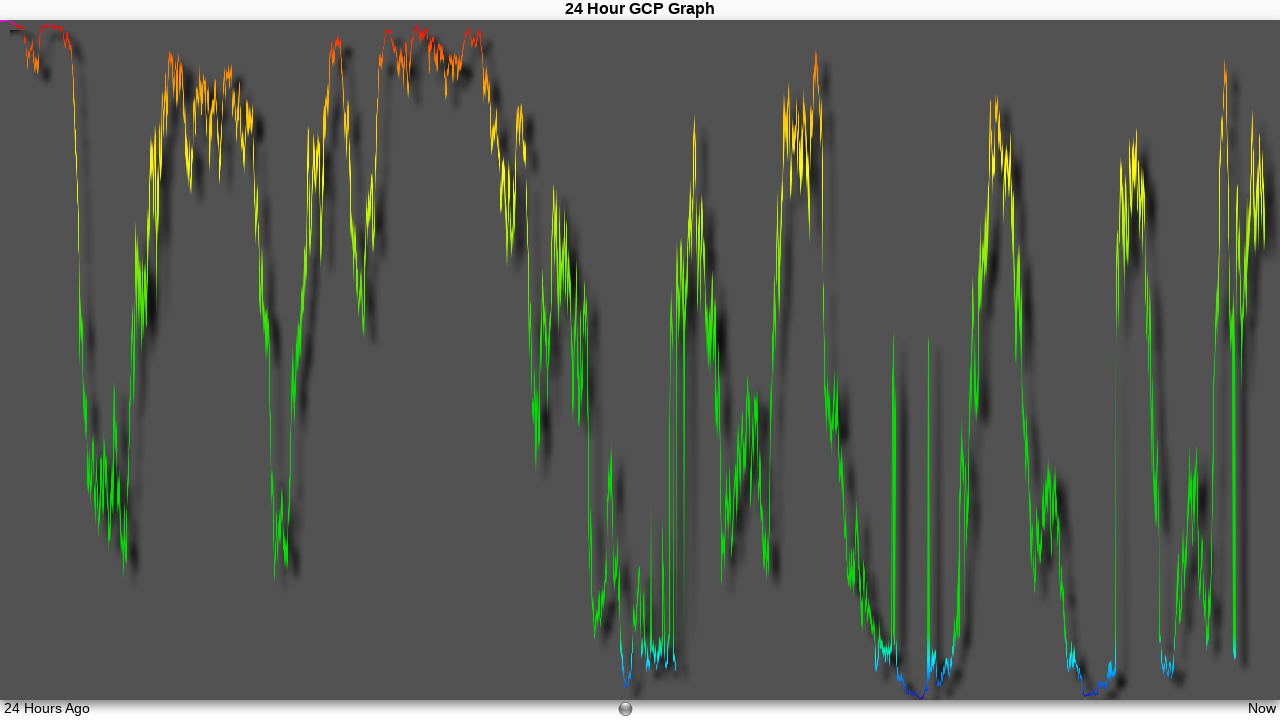

Page body fully loaded
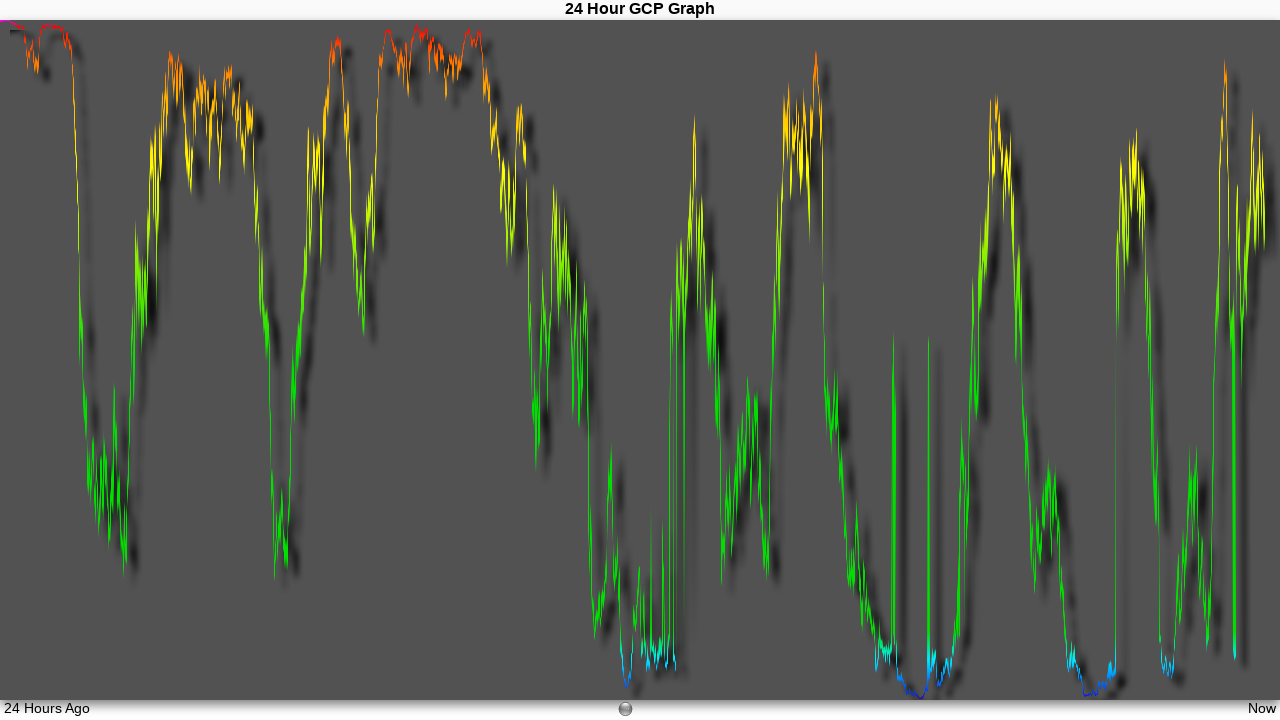

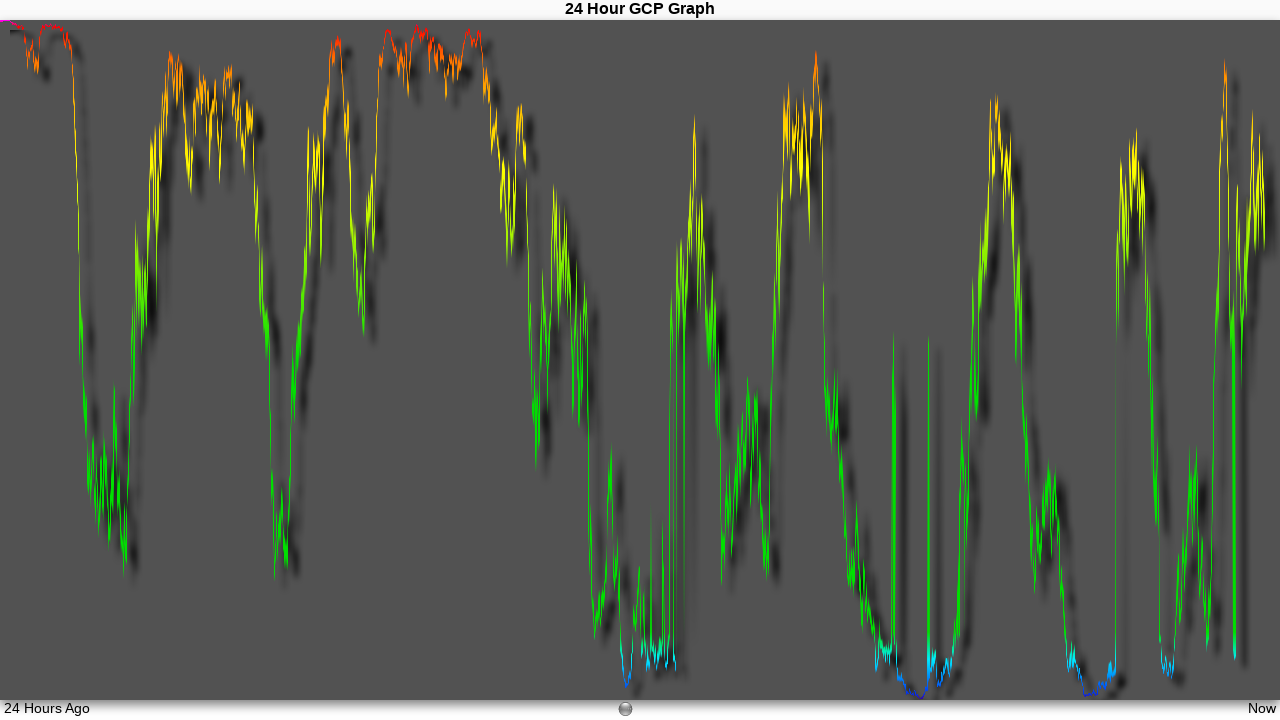